Tests flight search functionality on BlazeDemos by selecting departure city San Diego, destination city Dublin, clicking Find Flights, and verifying that flights are displayed in the results.

Starting URL: http://www.blazedemo.com

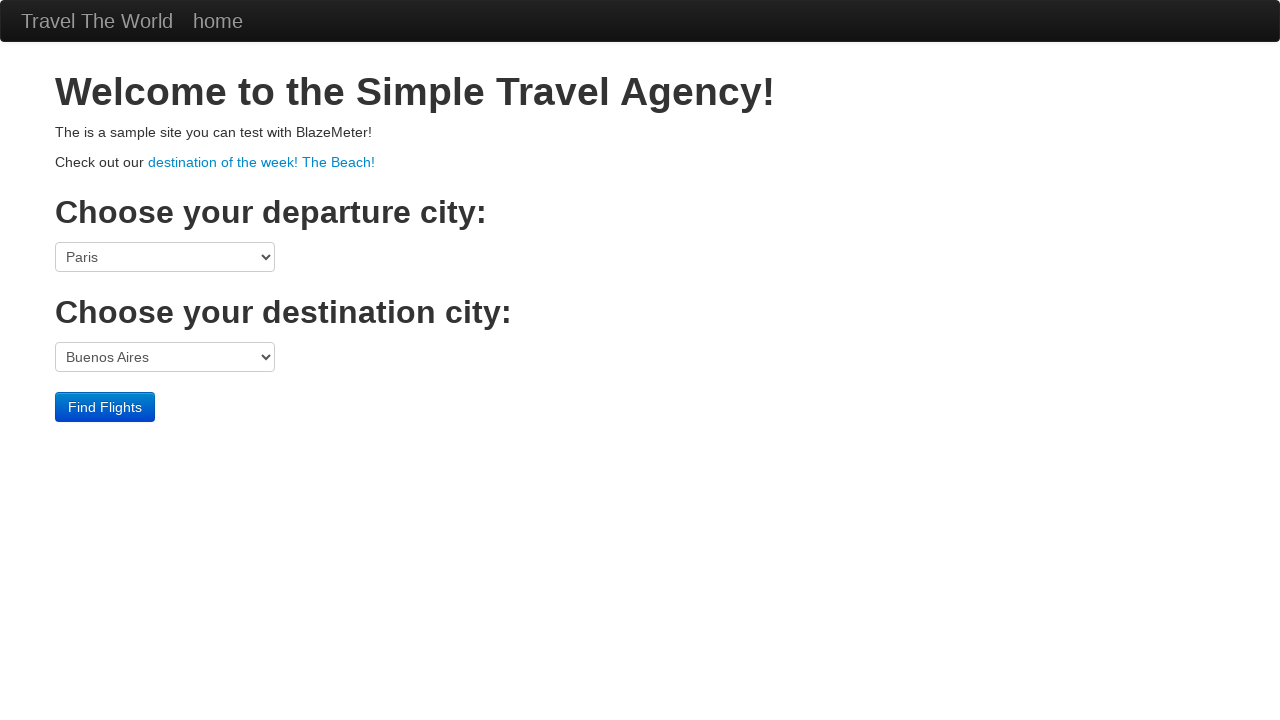

Selected San Diego as departure city on select[name='fromPort']
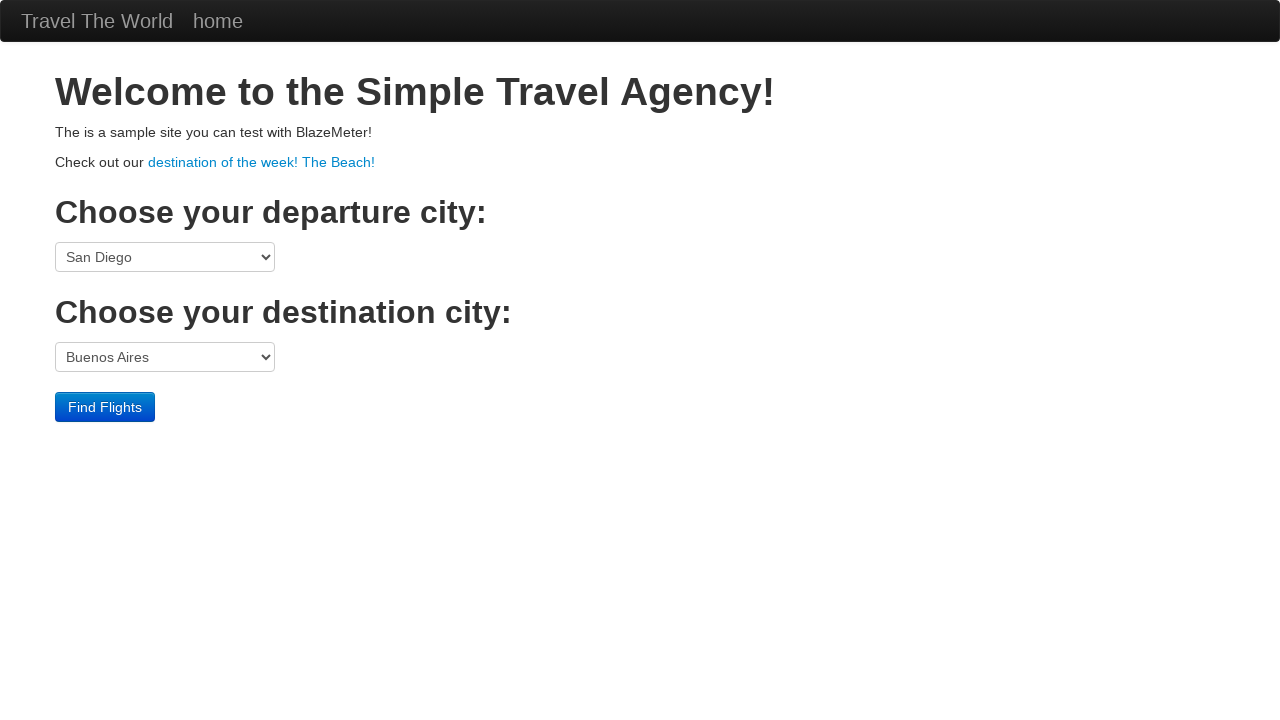

Selected Dublin as destination city on select[name='toPort']
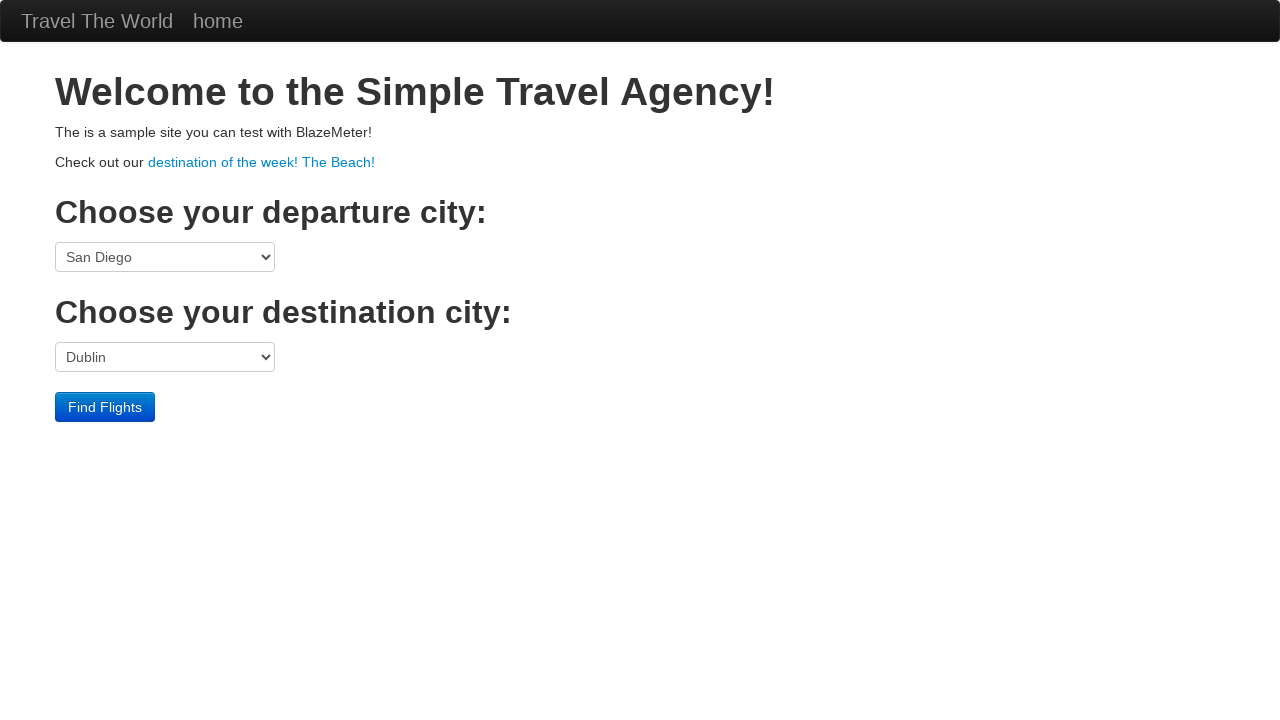

Clicked Find Flights button at (105, 407) on input[type='submit']
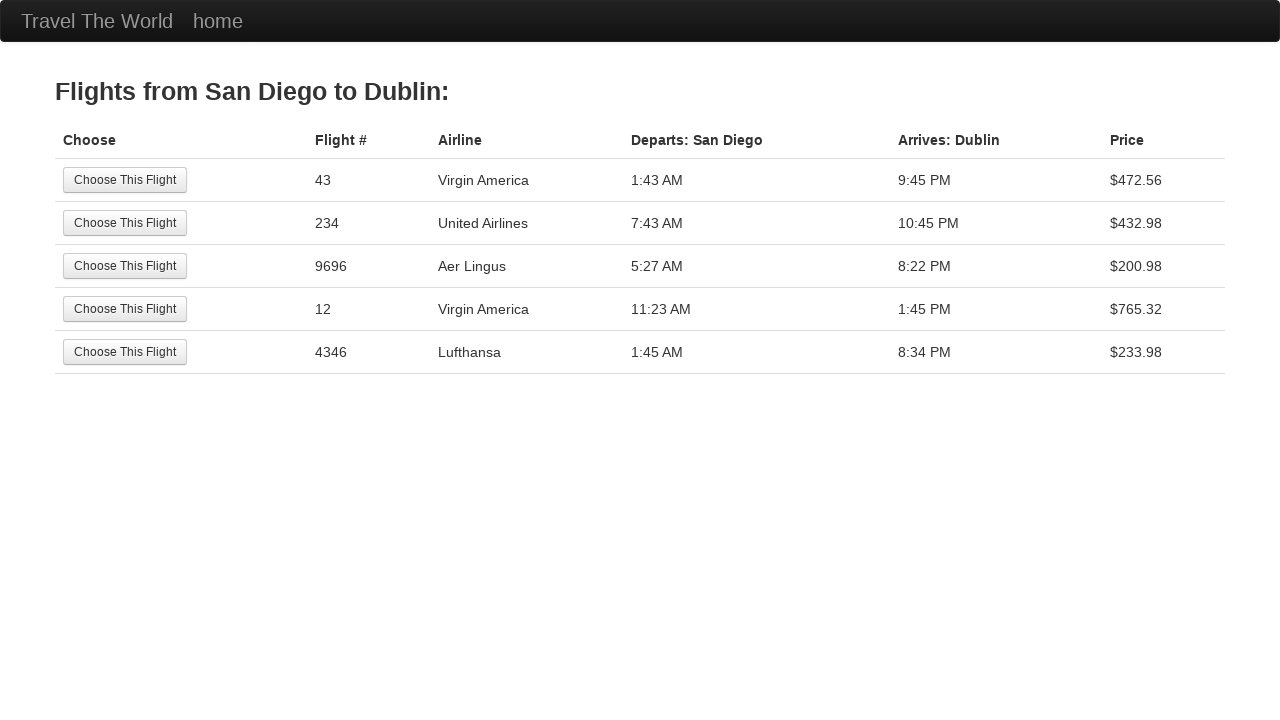

Flight results table loaded and visible
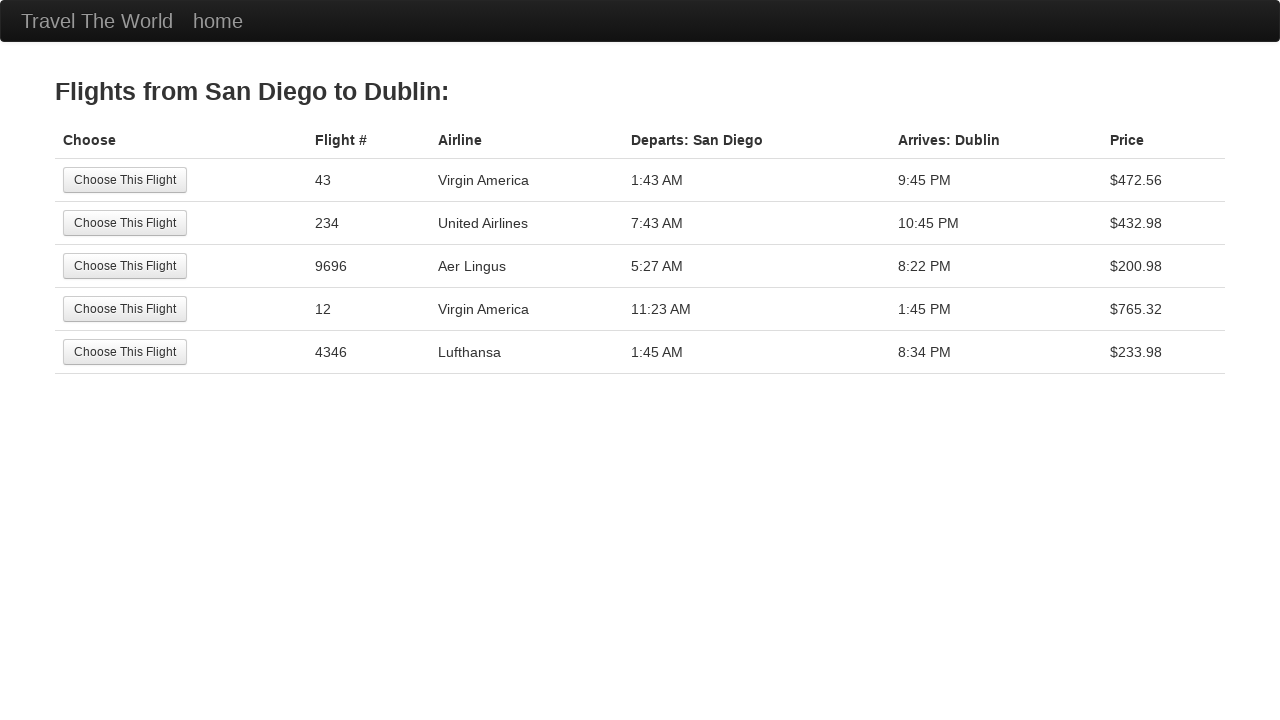

Located flight results in table
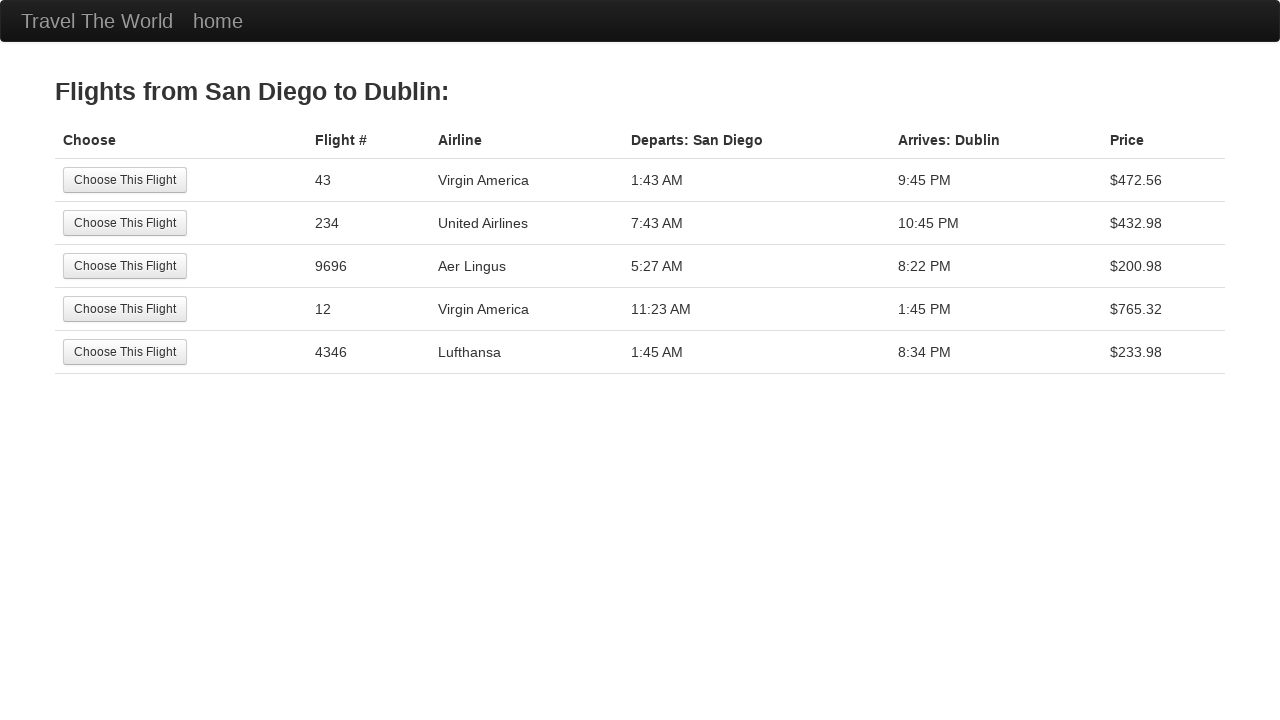

First flight row is visible and ready
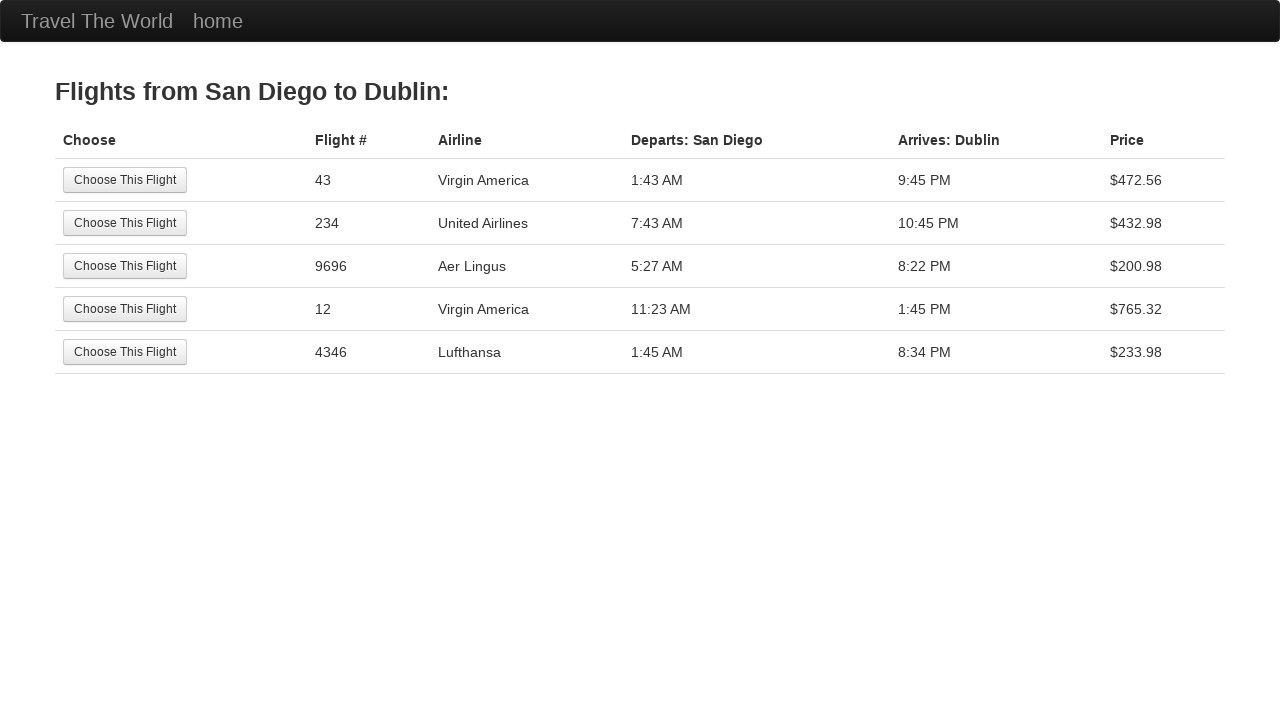

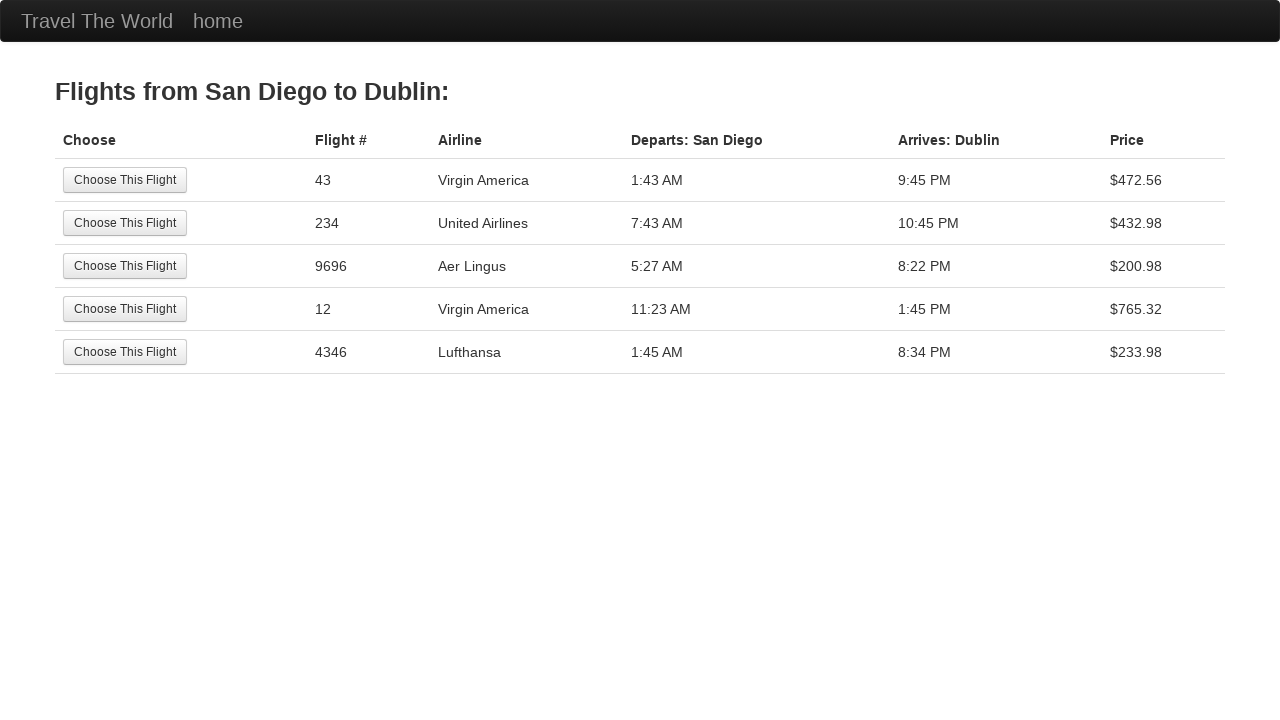